Tests filtering to display only active (uncompleted) todo items

Starting URL: https://demo.playwright.dev/todomvc

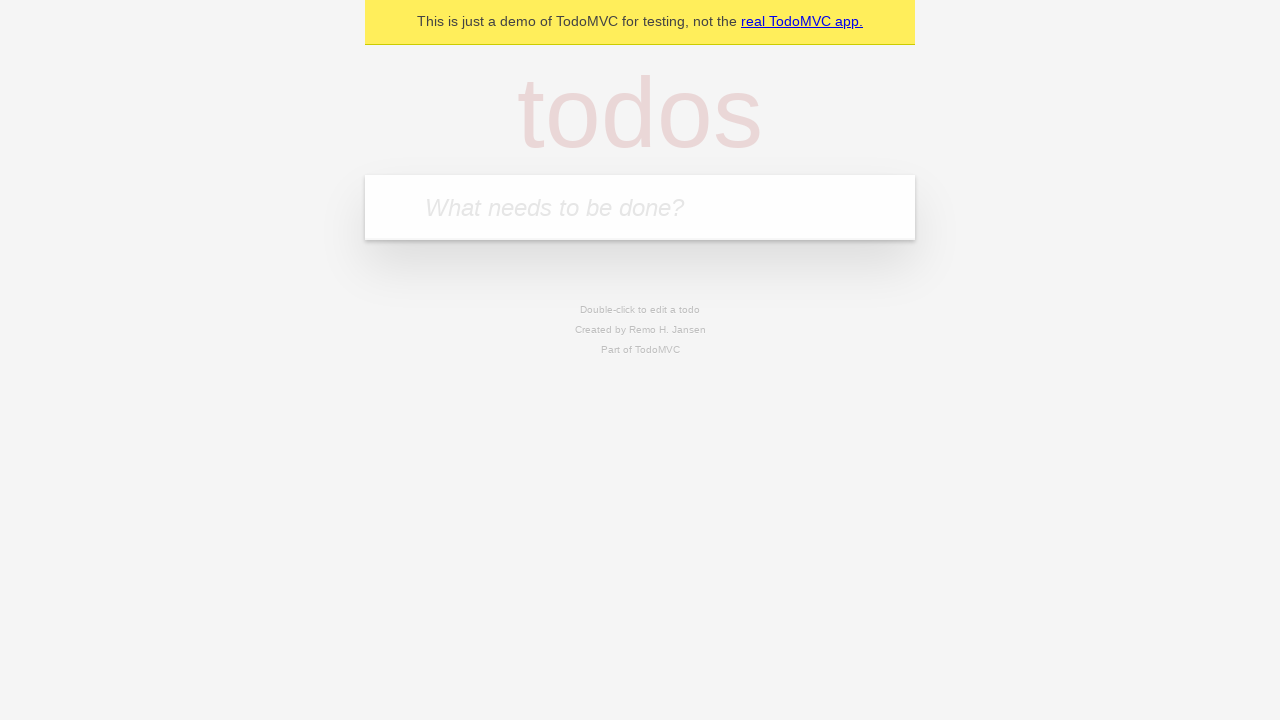

Filled todo input with 'buy some cheese' on internal:attr=[placeholder="What needs to be done?"i]
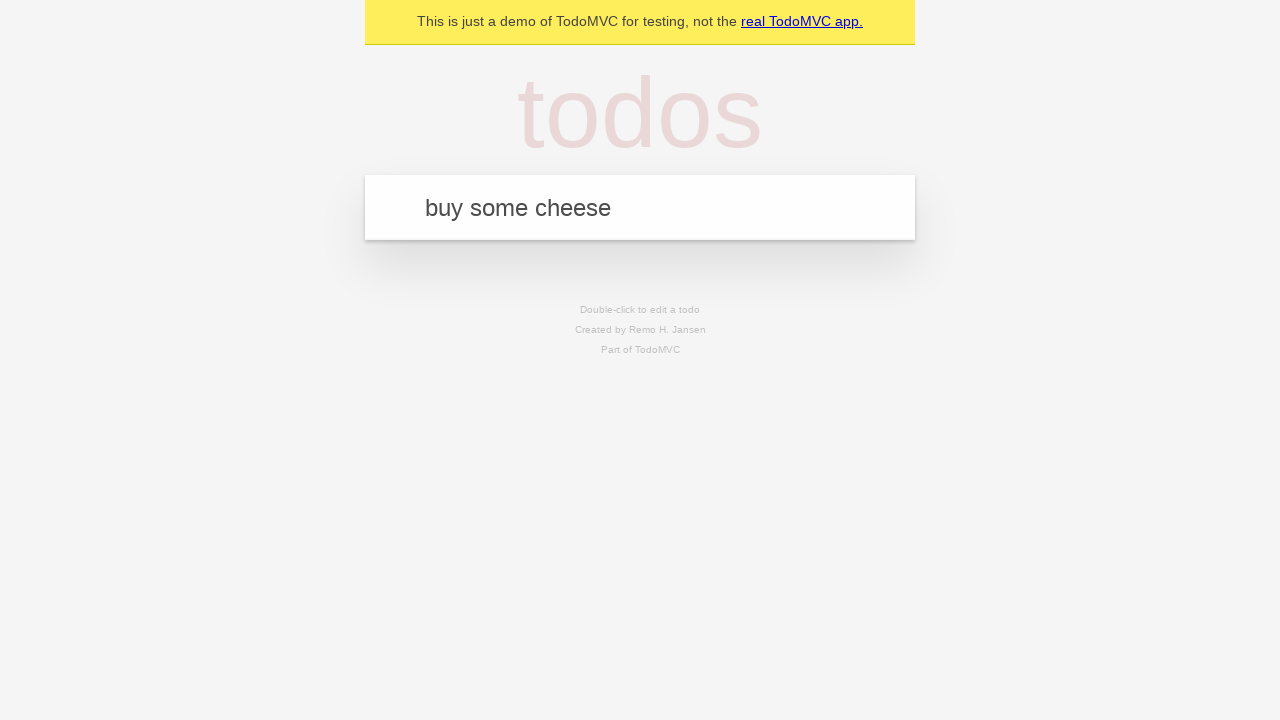

Pressed Enter to add first todo item on internal:attr=[placeholder="What needs to be done?"i]
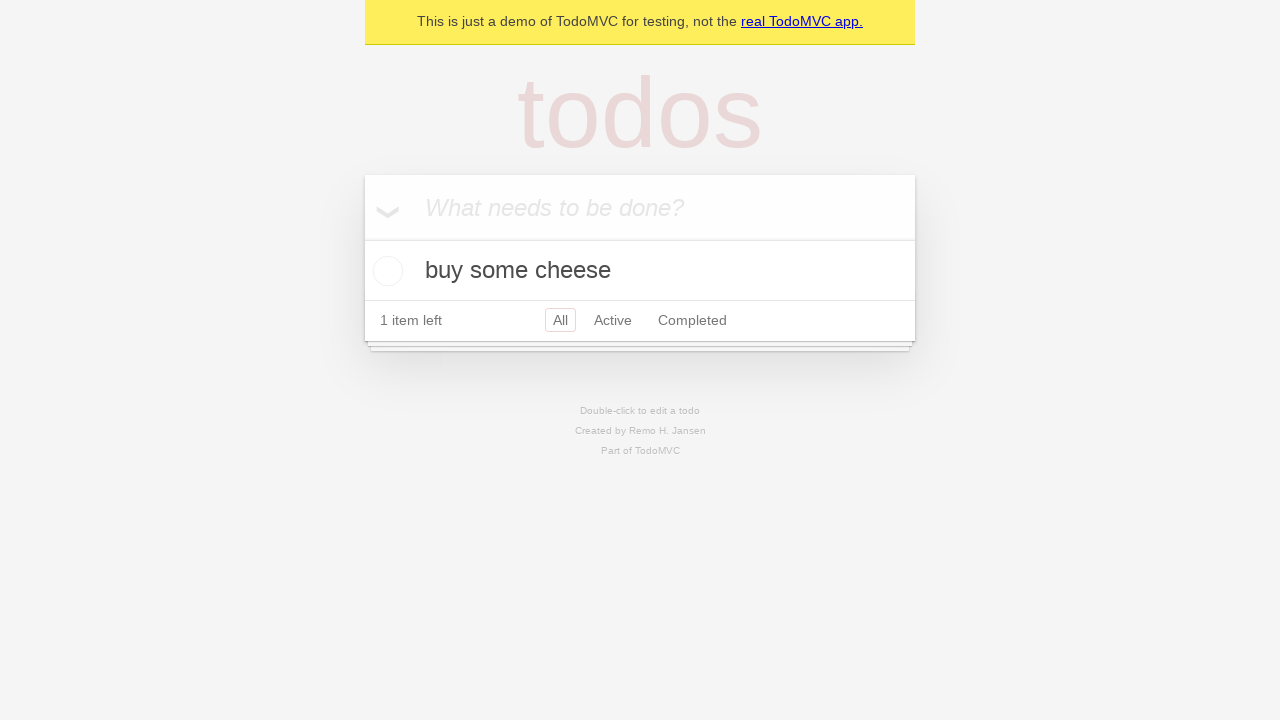

Filled todo input with 'feed the cat' on internal:attr=[placeholder="What needs to be done?"i]
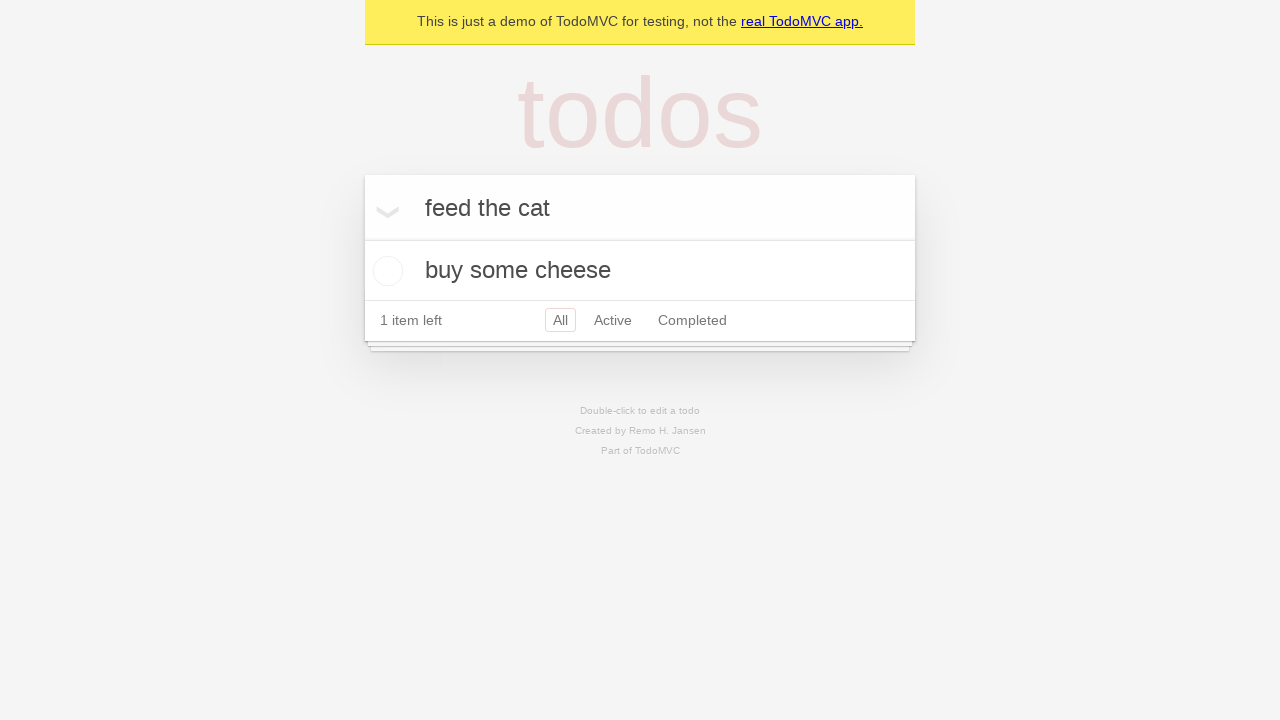

Pressed Enter to add second todo item on internal:attr=[placeholder="What needs to be done?"i]
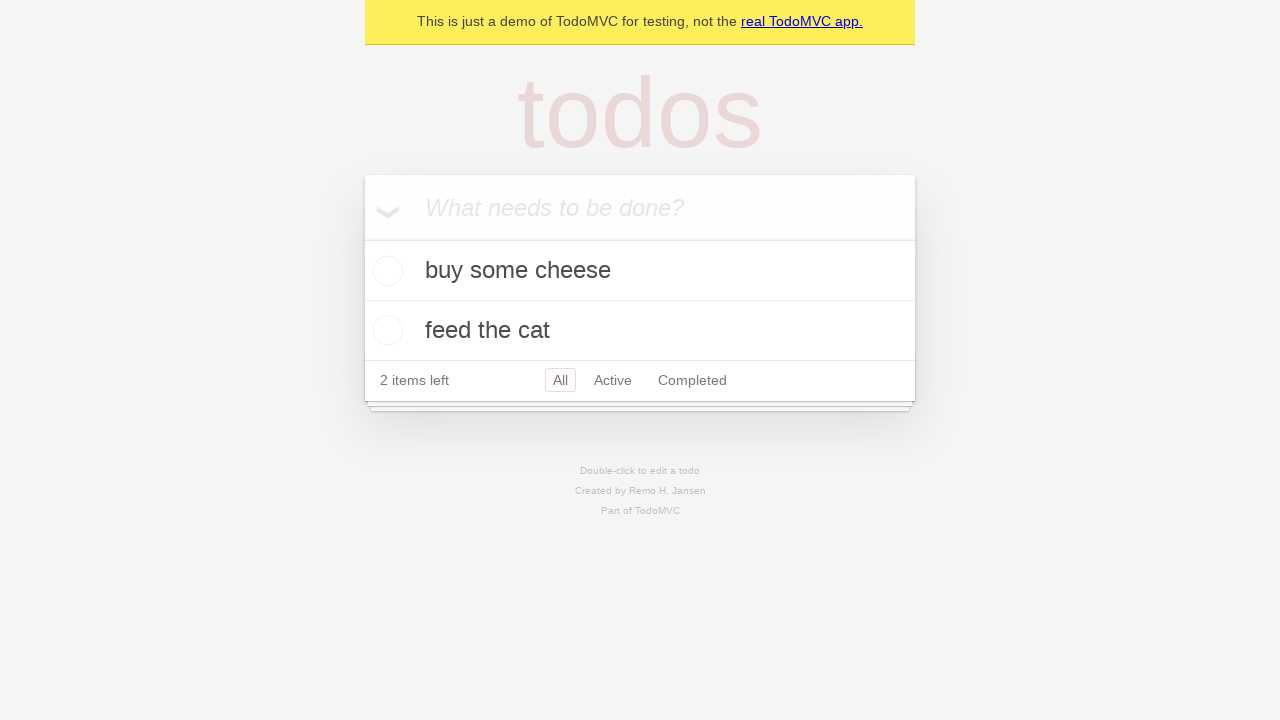

Filled todo input with 'book a doctors appointment' on internal:attr=[placeholder="What needs to be done?"i]
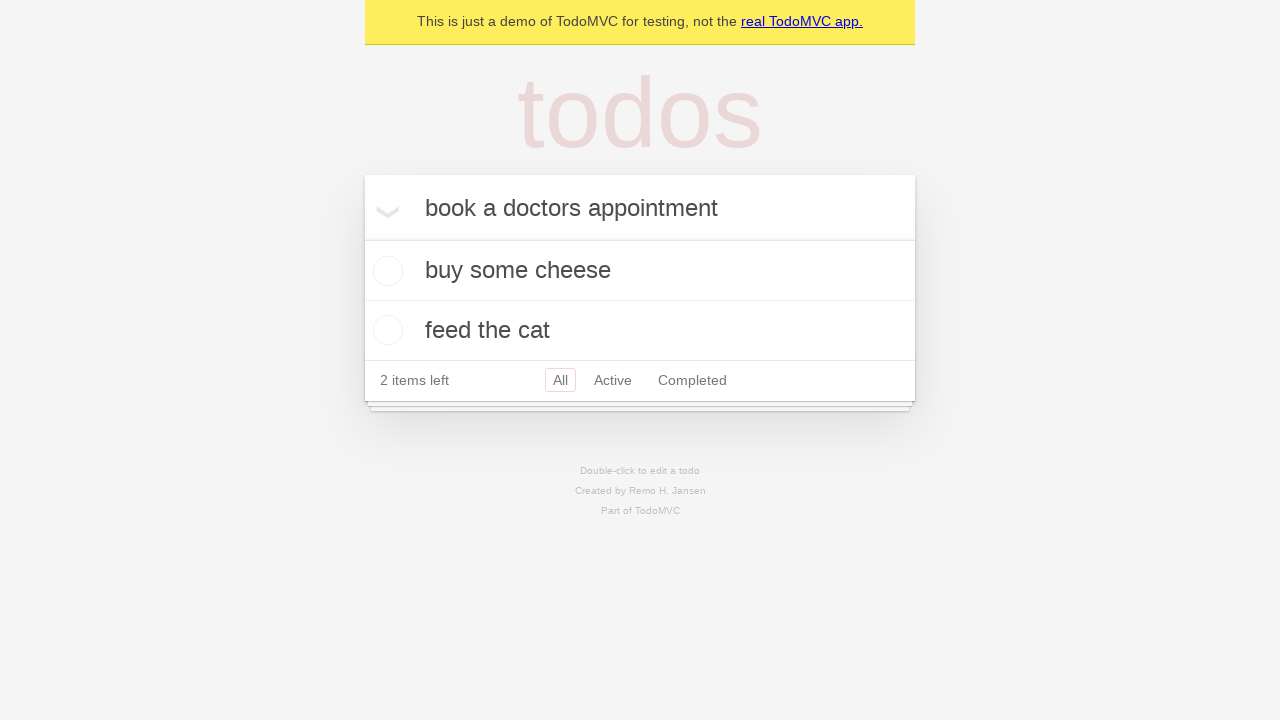

Pressed Enter to add third todo item on internal:attr=[placeholder="What needs to be done?"i]
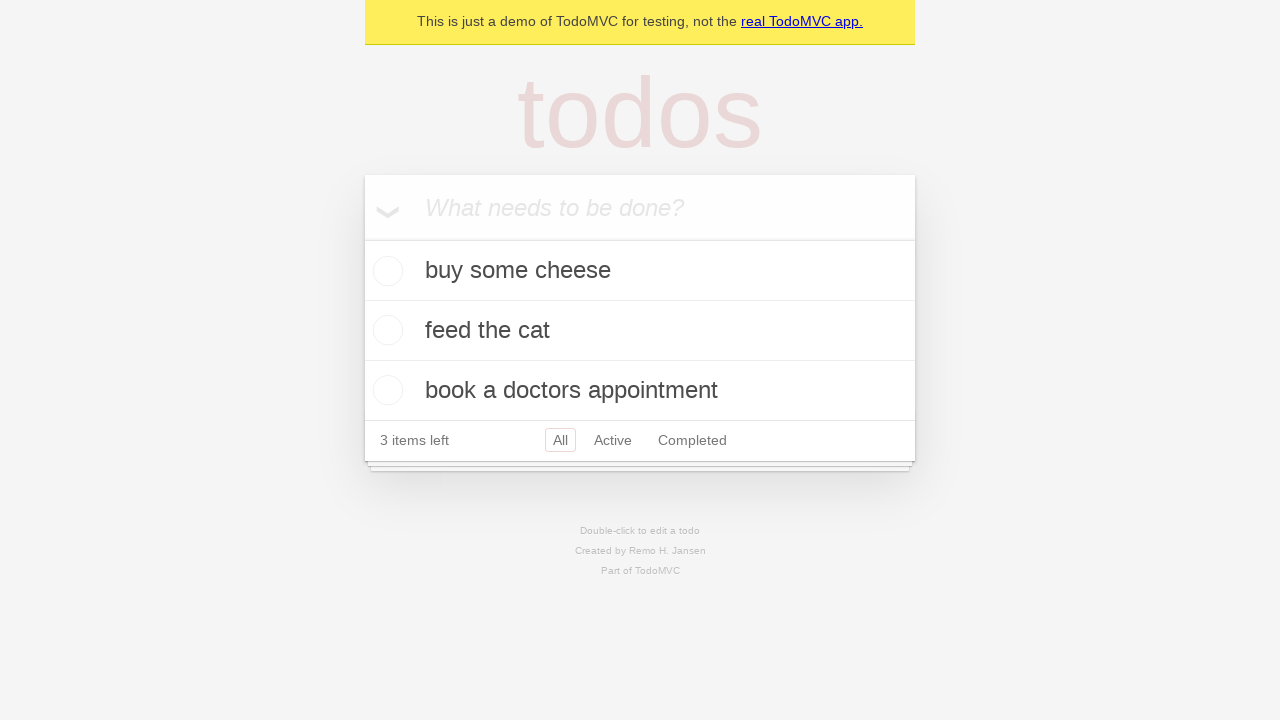

Checked the second todo item (feed the cat) to mark it as completed at (385, 330) on internal:testid=[data-testid="todo-item"s] >> nth=1 >> internal:role=checkbox
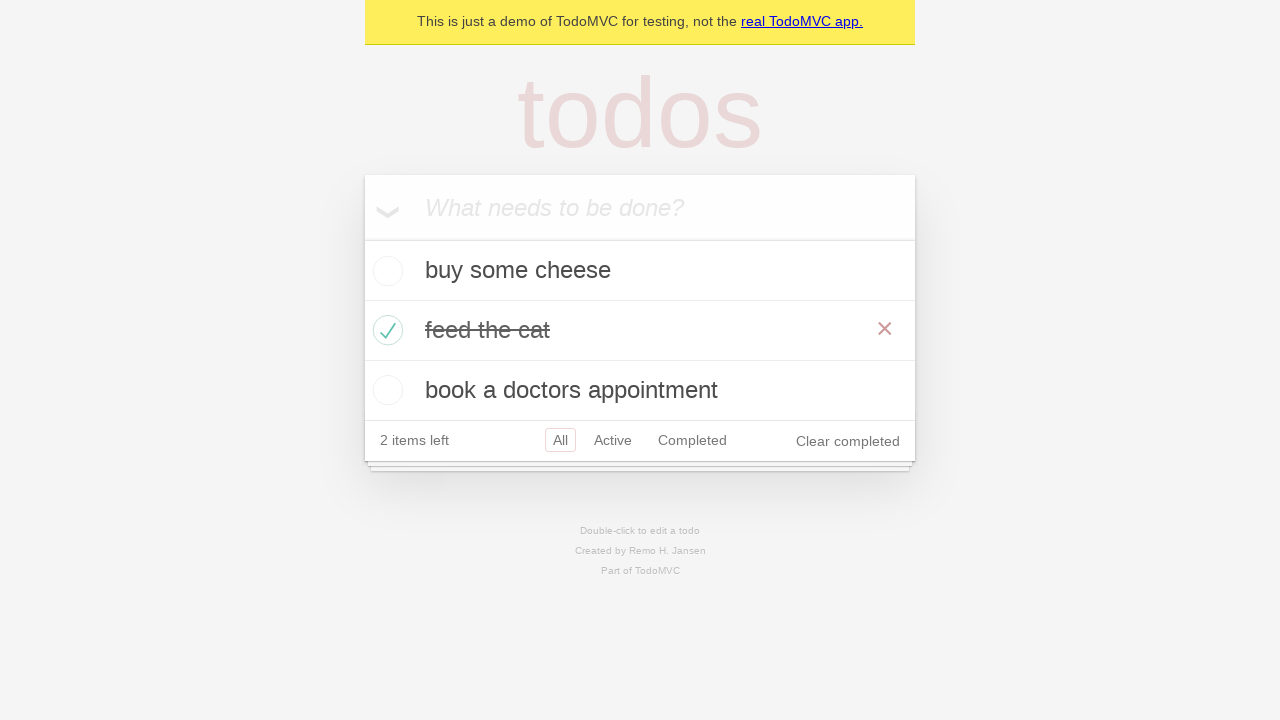

Clicked Active filter to display only uncompleted todo items at (613, 440) on internal:role=link[name="Active"i]
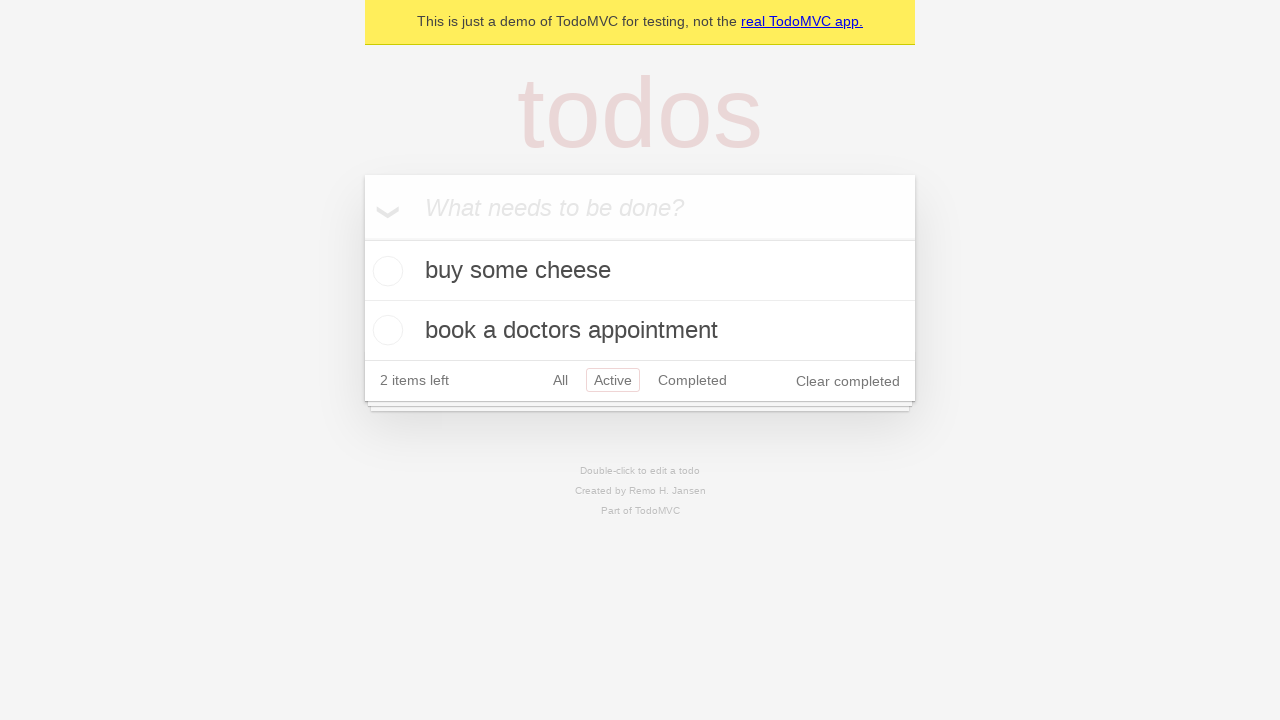

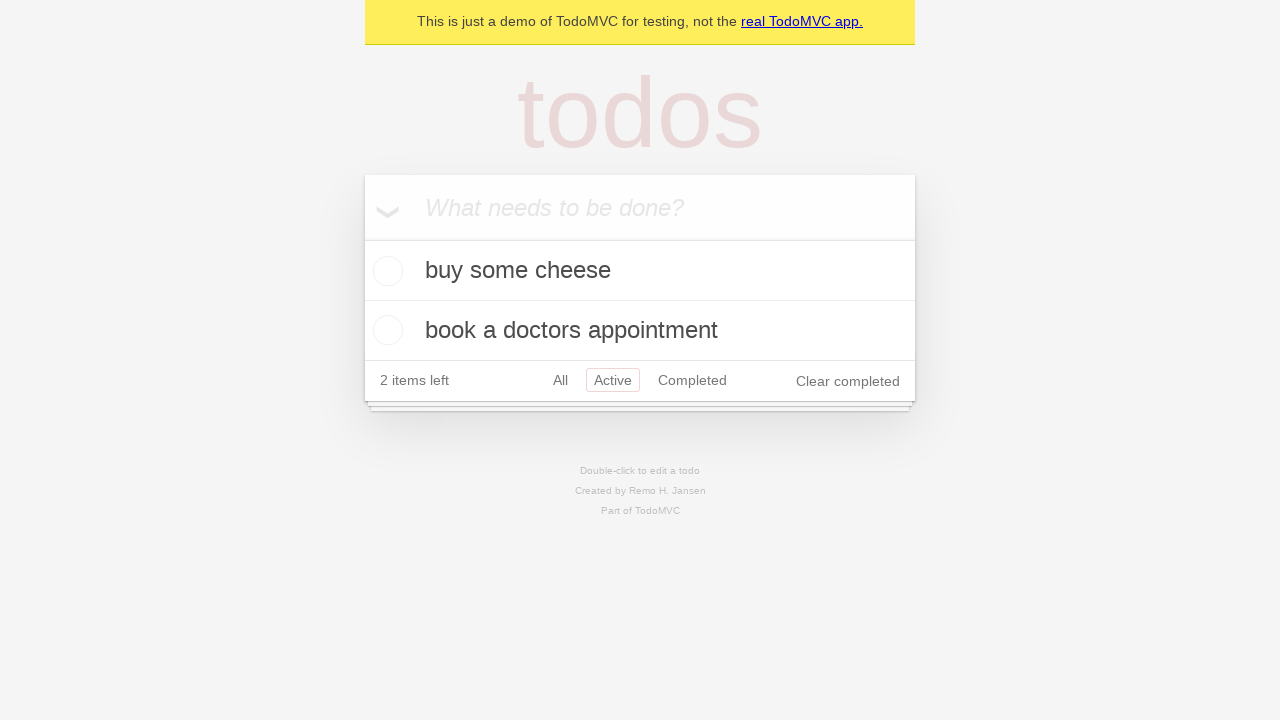